Tests the search functionality on WebdriverIO documentation site by clicking the search input and typing a search query

Starting URL: https://v5.webdriver.io

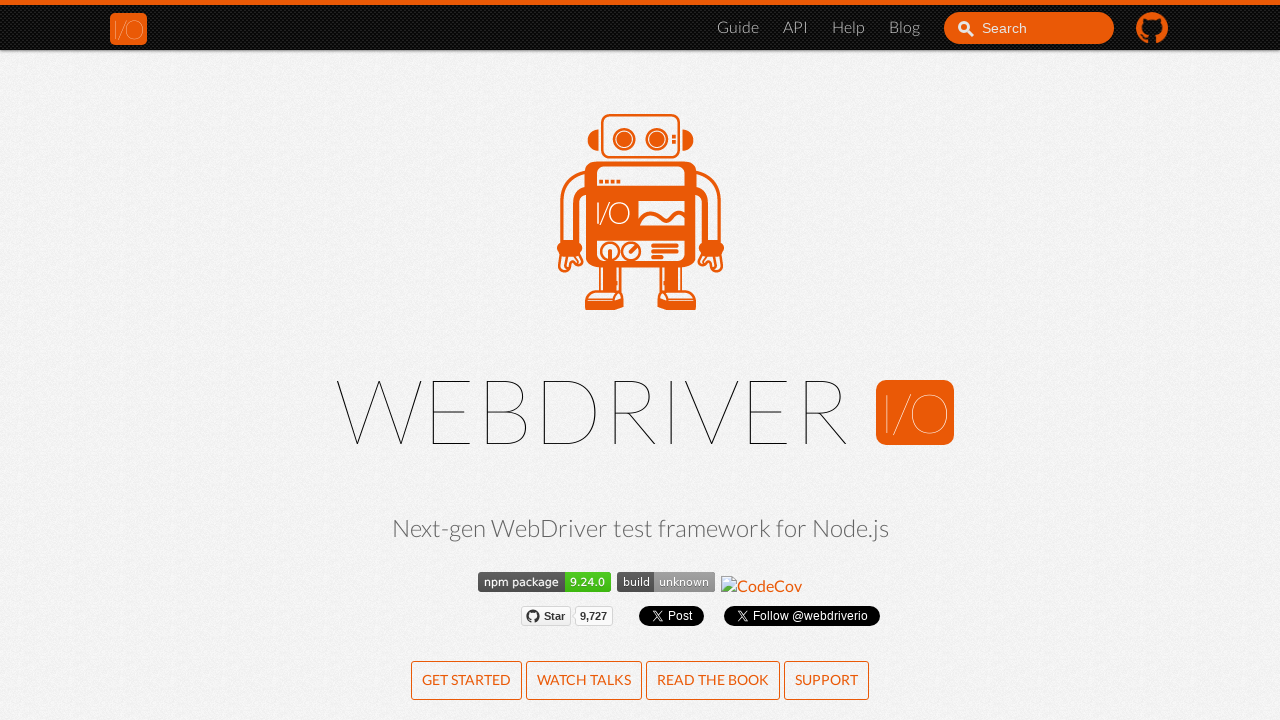

Clicked on the search input field at (1029, 28) on #search_input_react
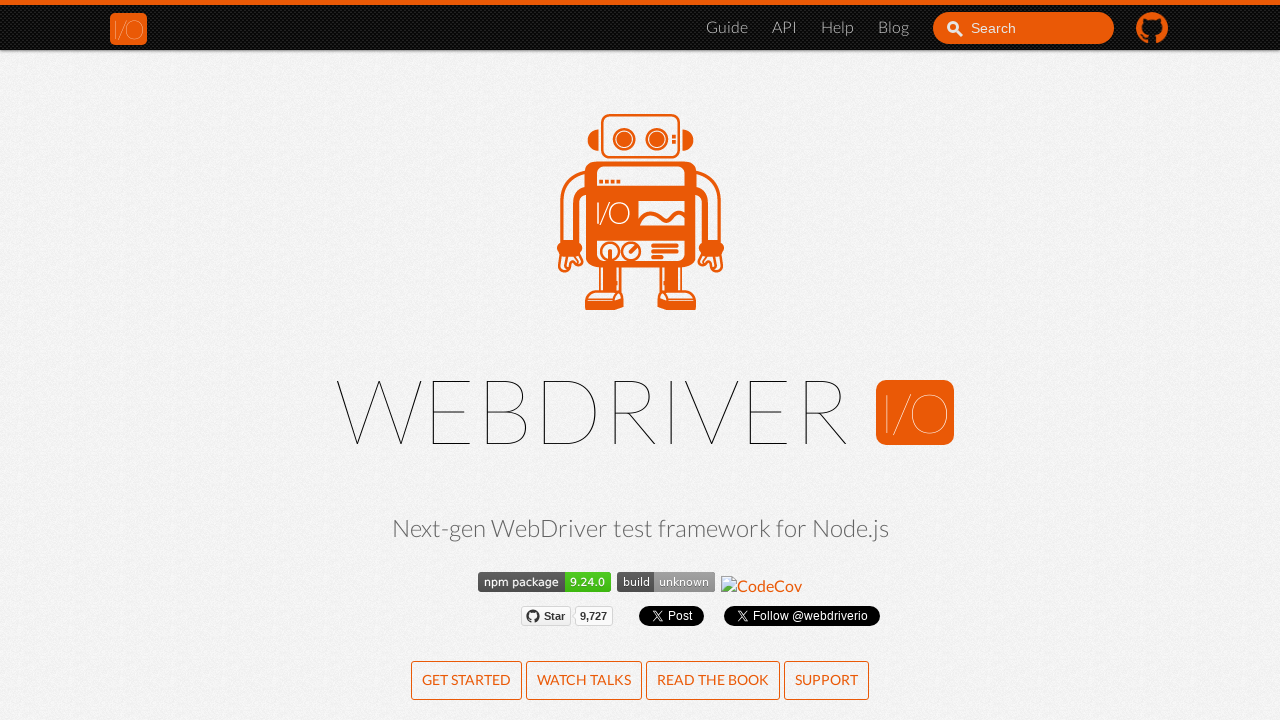

Typed 'text' into the search input field on #search_input_react
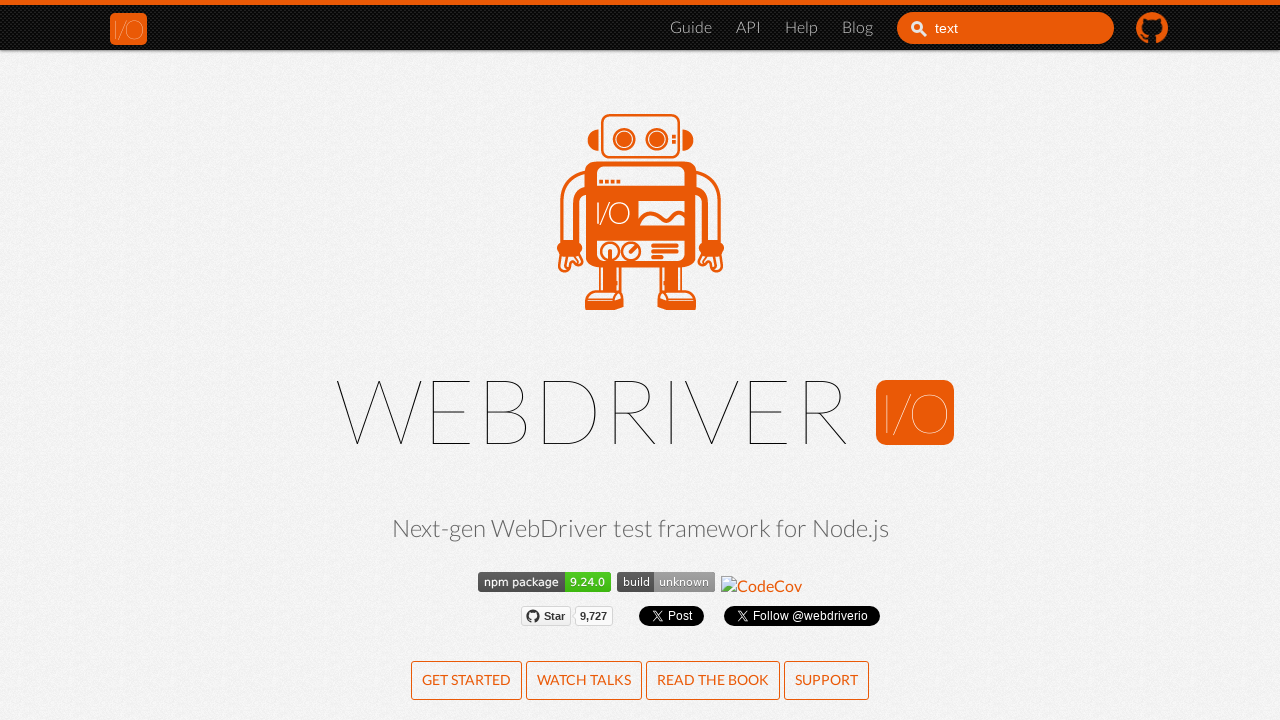

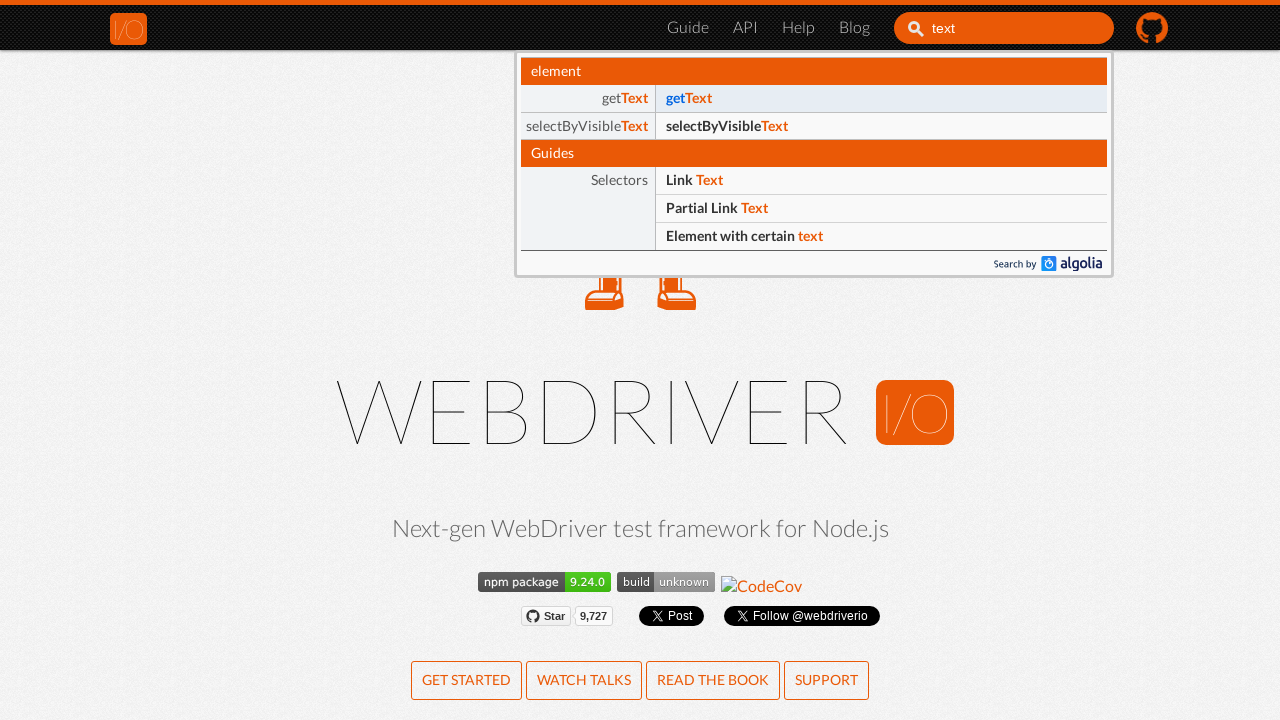